Tests various mouse actions on an interactive element including click, click-and-hold, release, and double-click operations

Starting URL: https://www.kirupa.com/html5/press_and_hold.htm

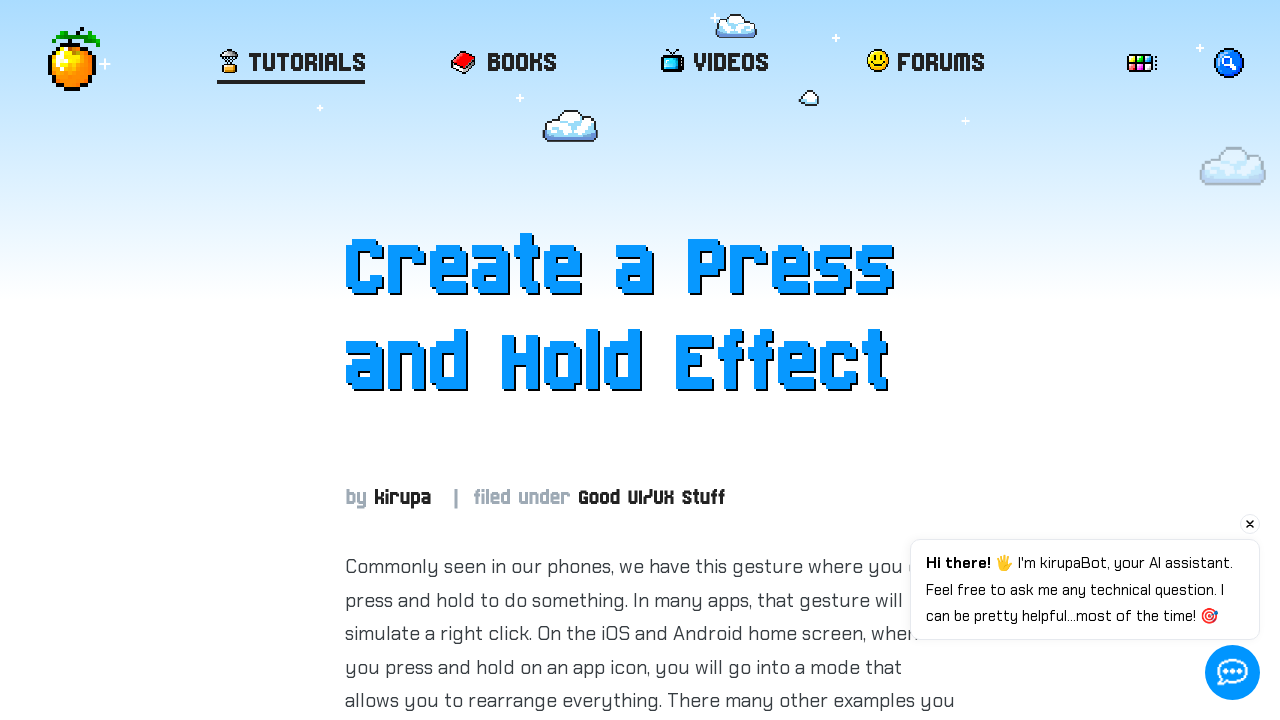

Located the circle element with id 'item'
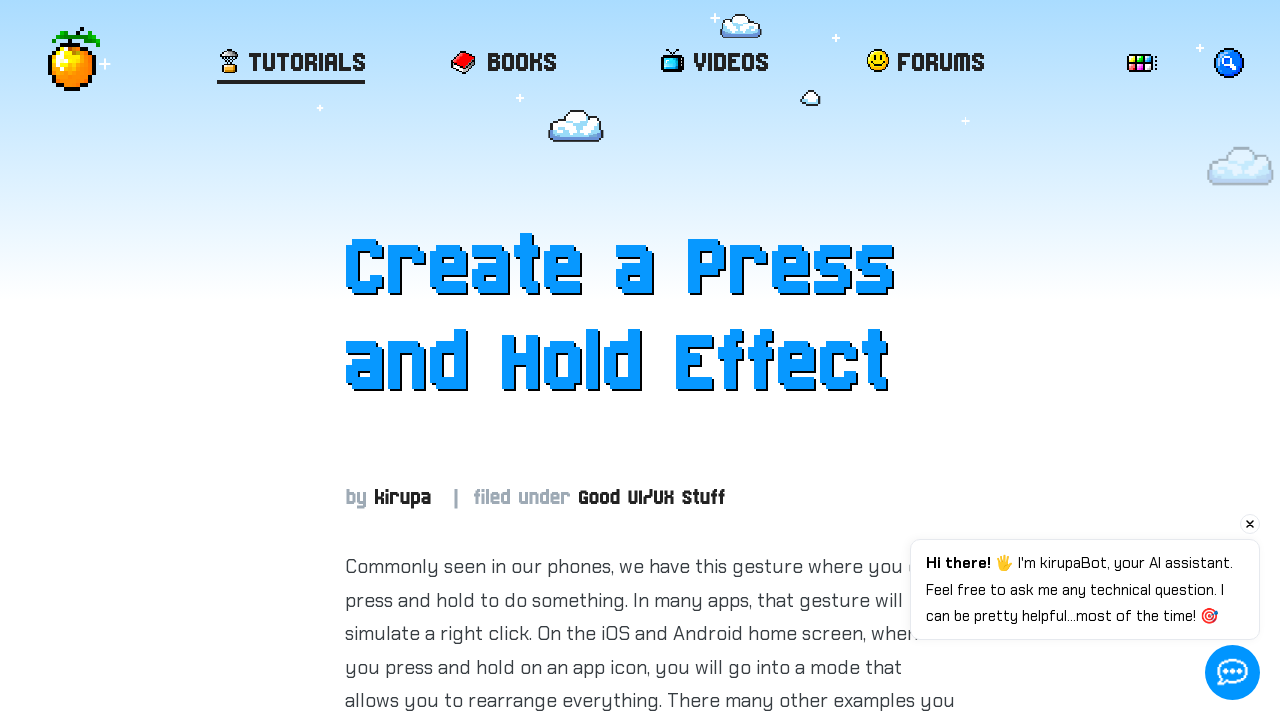

Performed single click on the circle at (650, 361) on #item
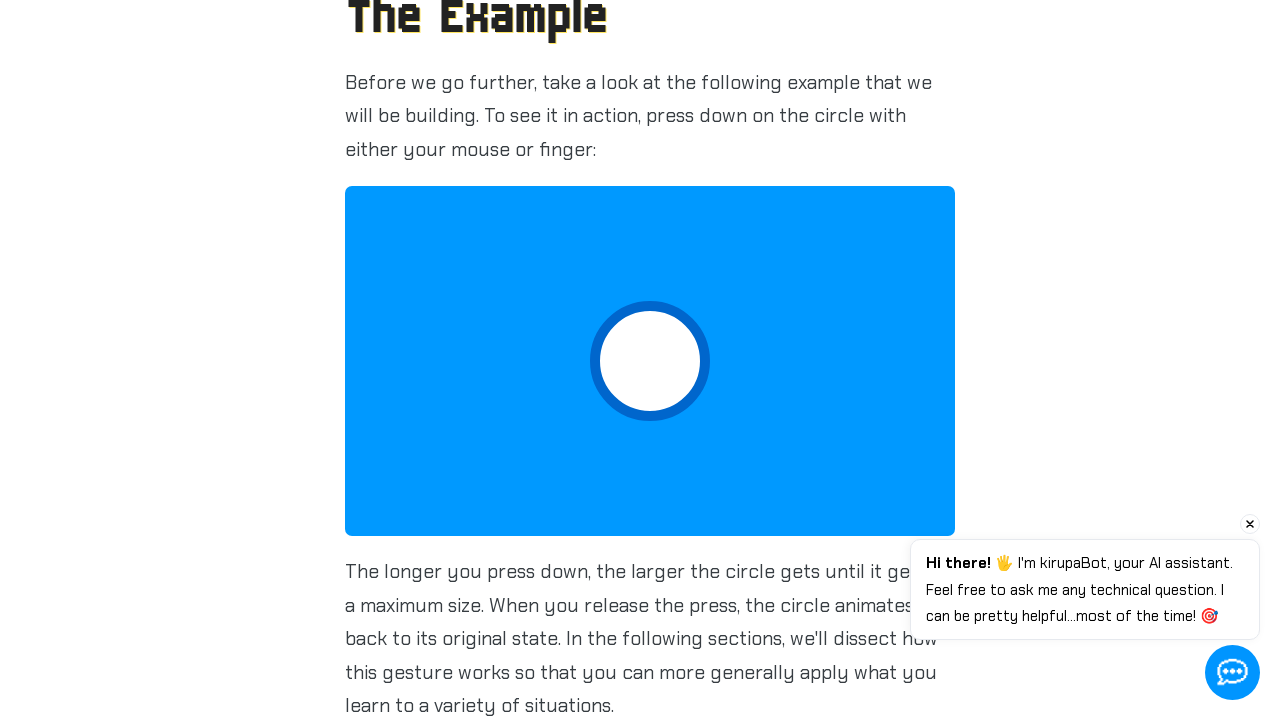

Hovered over the circle at (650, 361) on #item
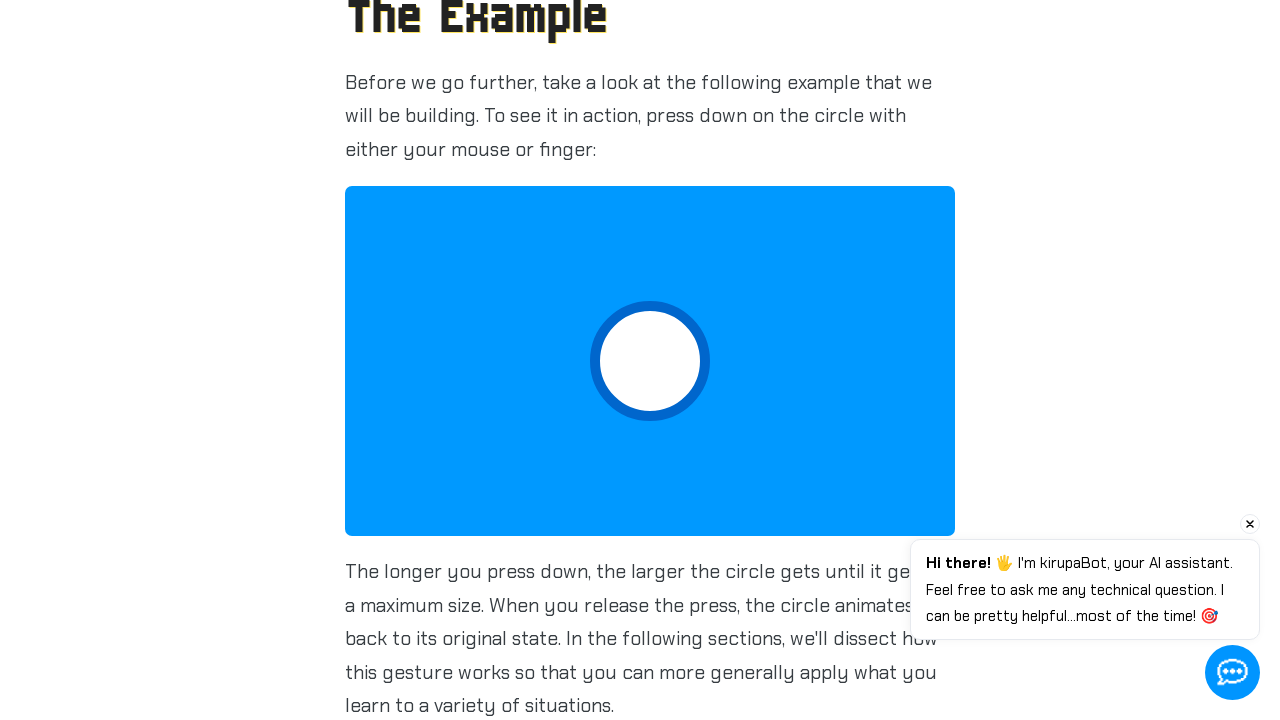

Pressed mouse button down on the circle (click-and-hold started) at (650, 361)
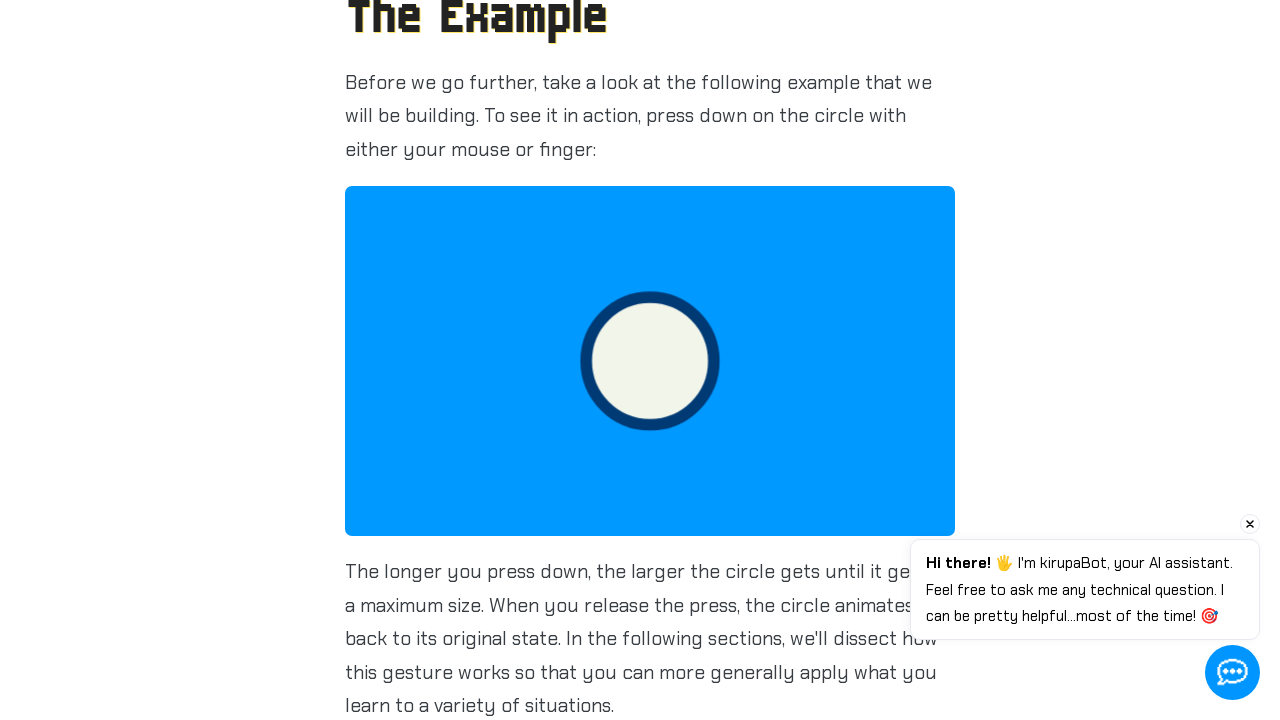

Waited 1 second while holding mouse button
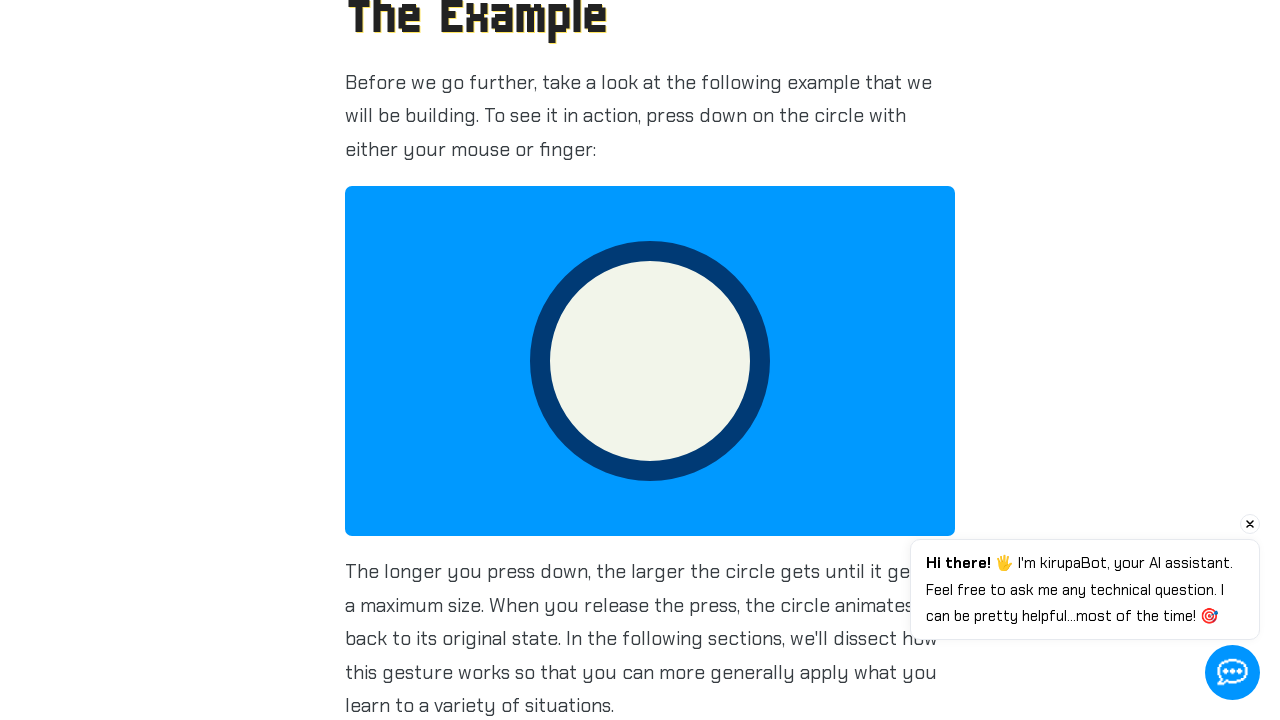

Released mouse button (click-and-hold completed) at (650, 361)
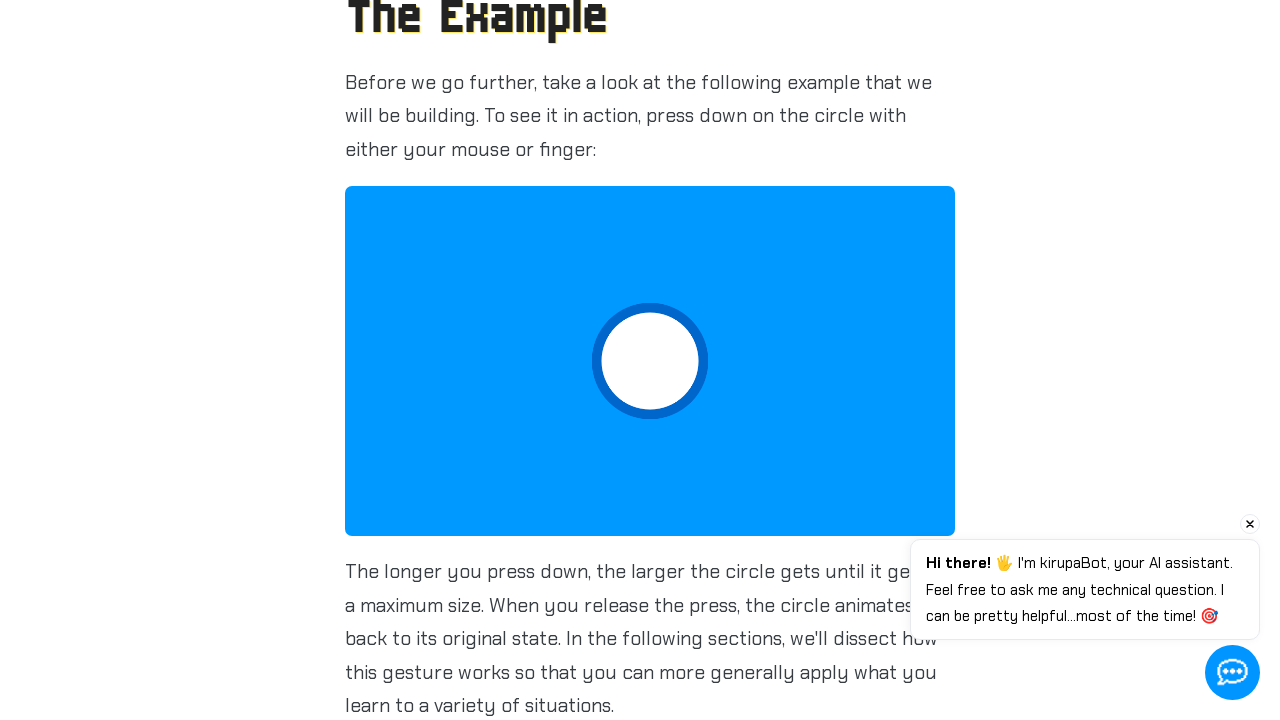

Performed double-click on the circle at (650, 361) on #item
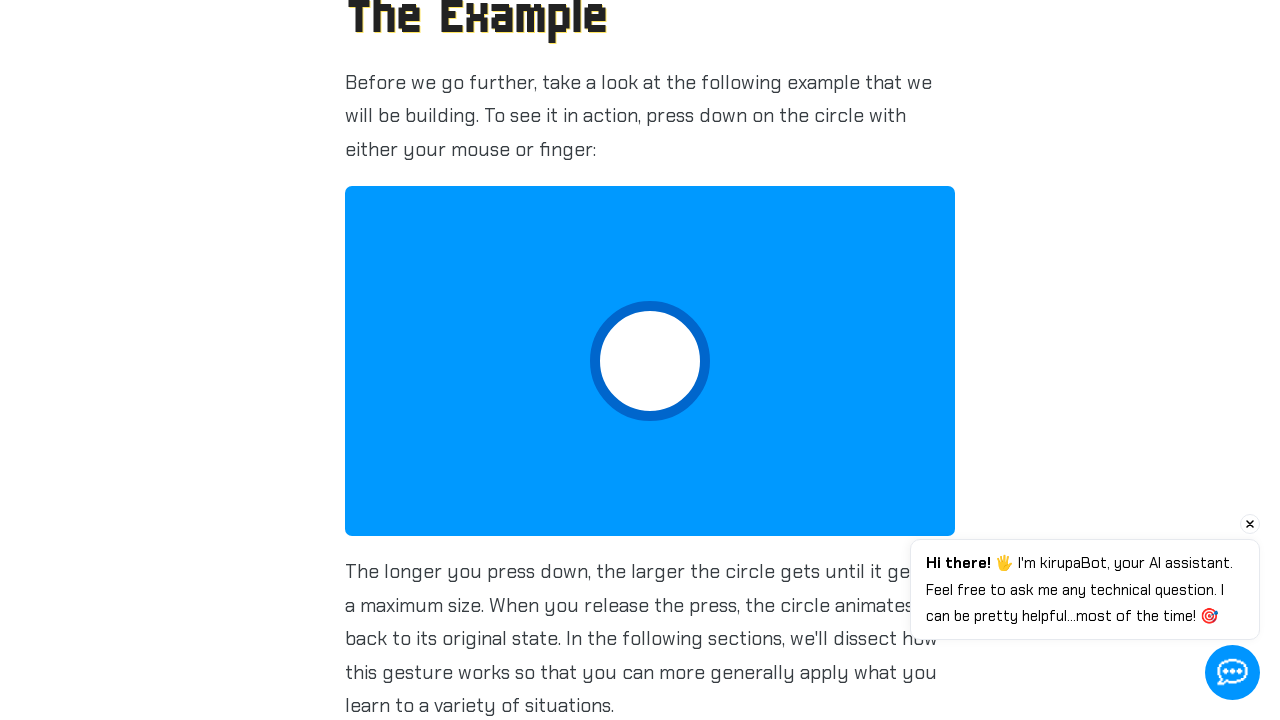

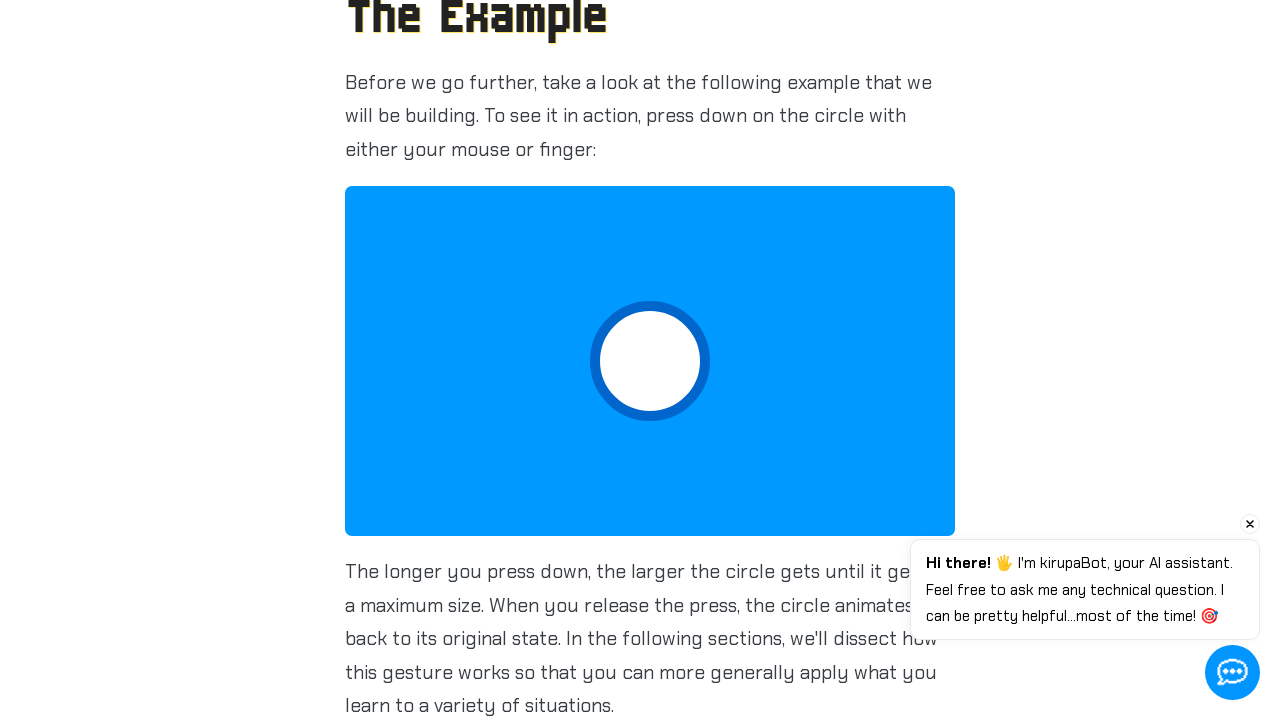